Tests adding a product to the shopping cart on BrowserStack demo e-commerce site by clicking the add to cart button and verifying the product appears in the cart.

Starting URL: https://bstackdemo.com/

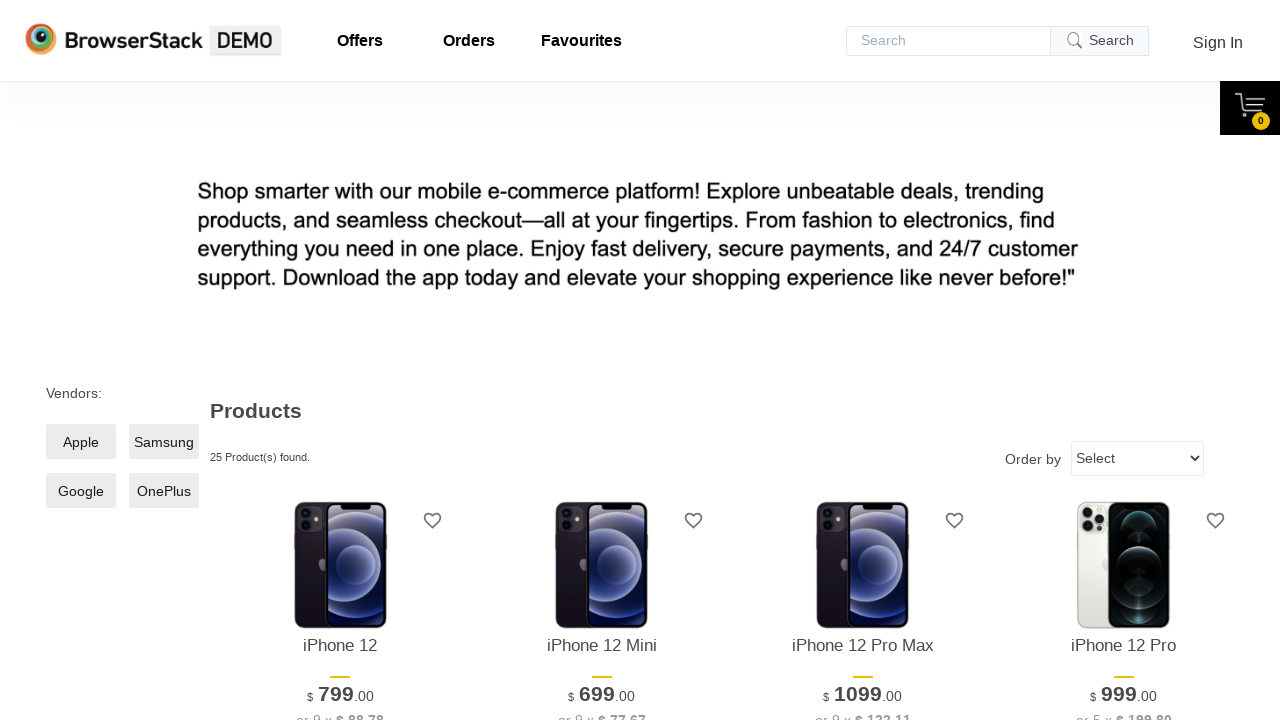

Waited for page to load with correct title 'StackDemo'
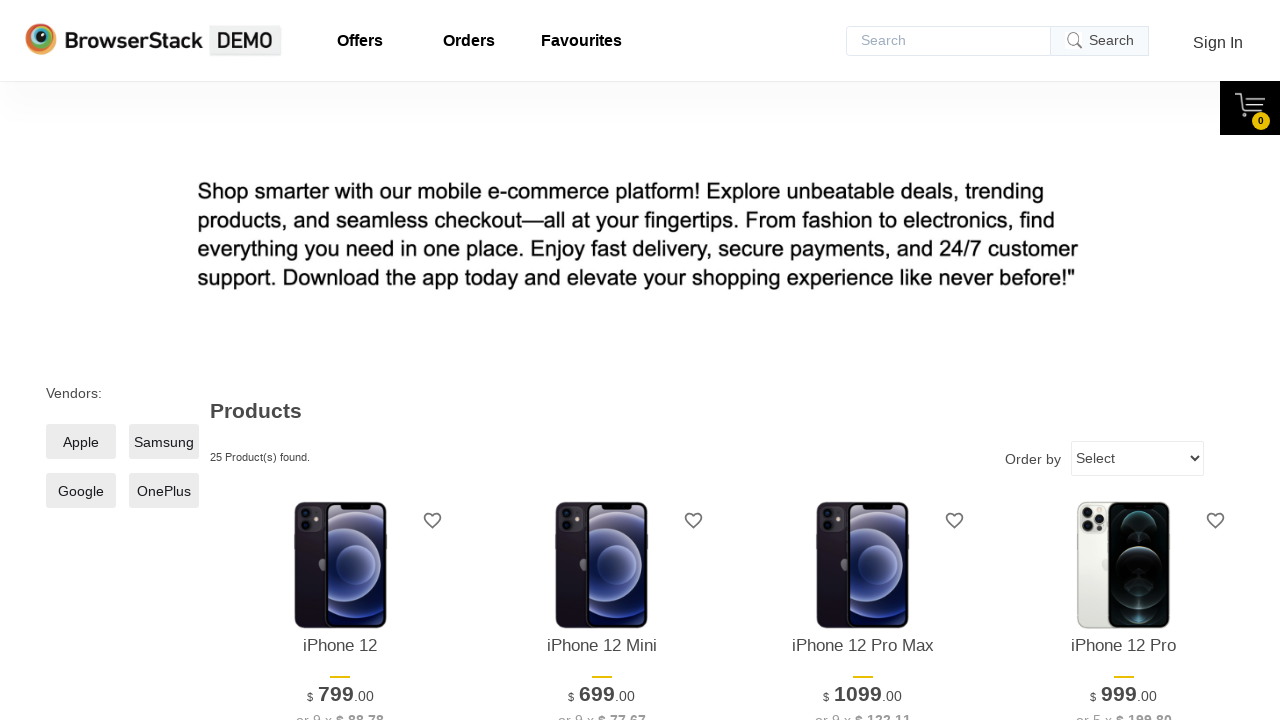

Retrieved first product name: iPhone 12
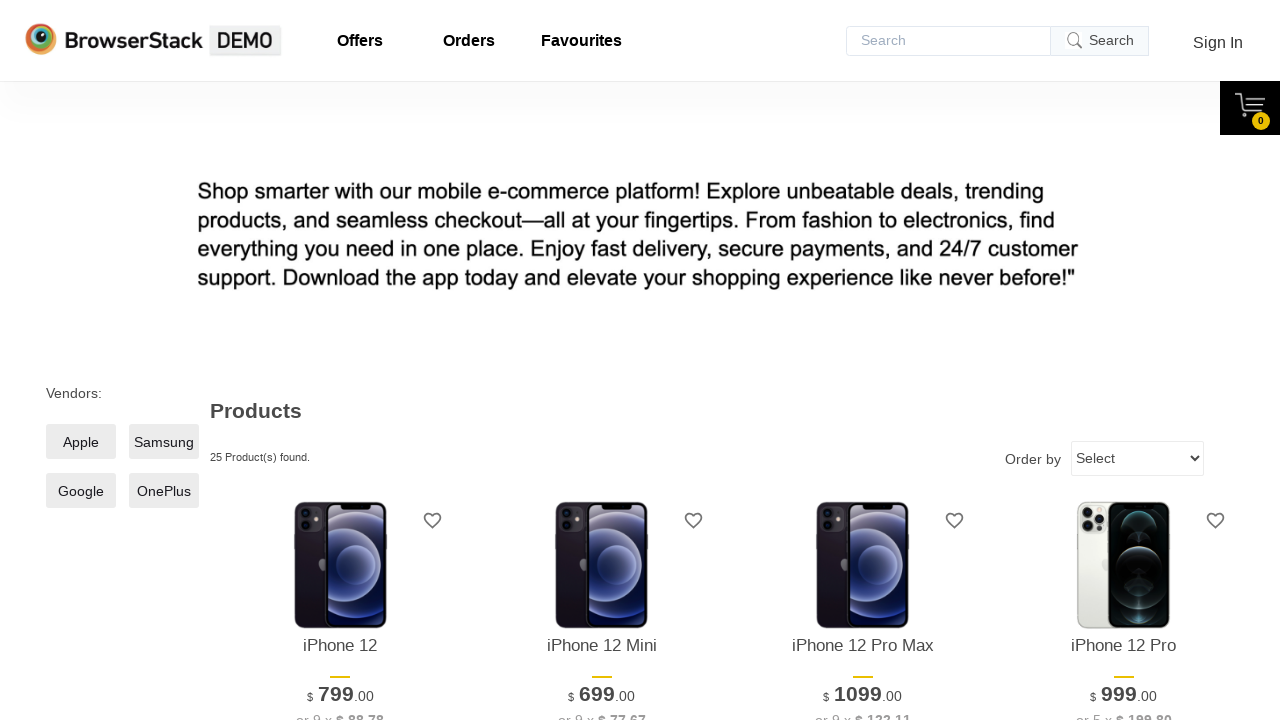

Clicked add to cart button for first product at (340, 361) on xpath=//*[@id='1']/div[4]
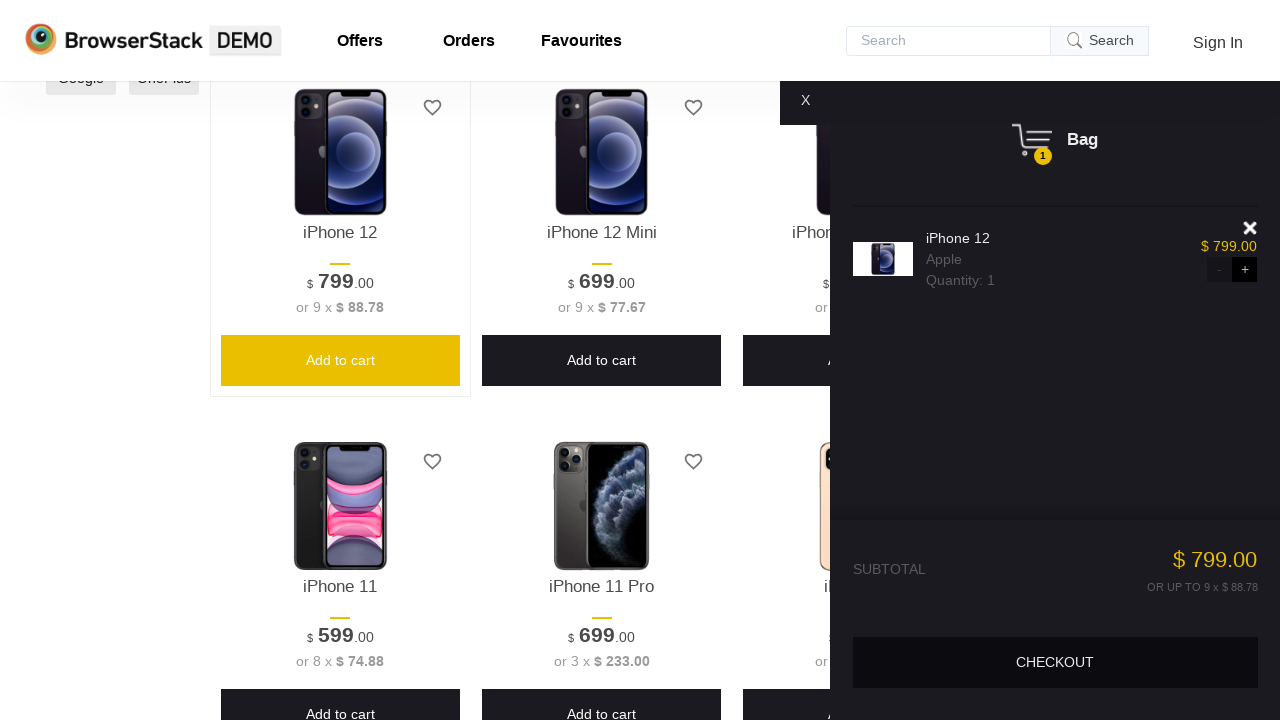

Cart panel appeared
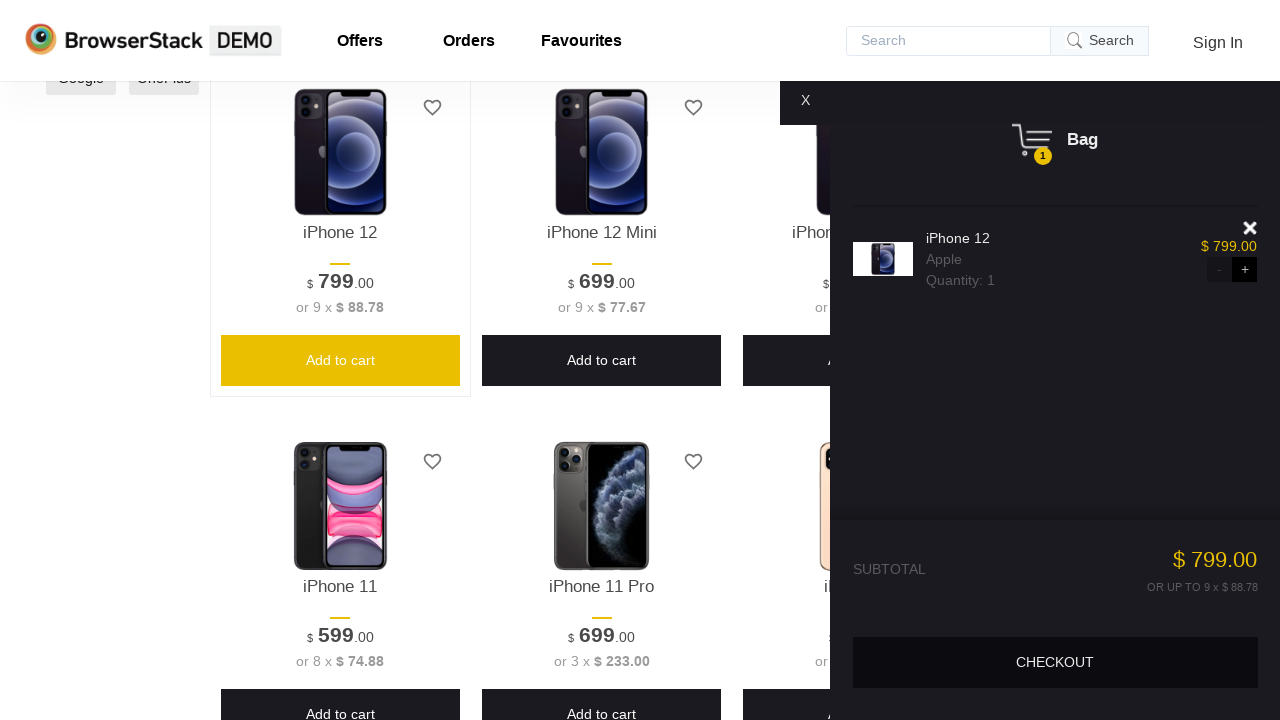

Retrieved product name from cart: iPhone 12
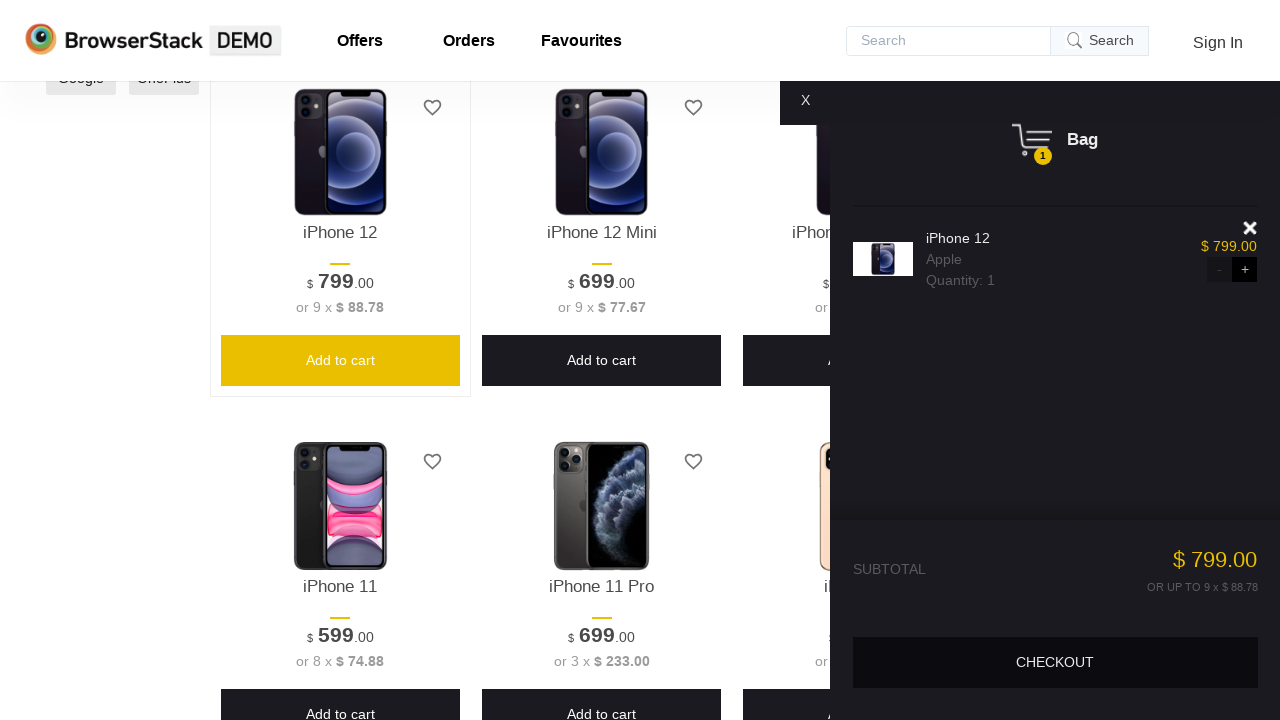

Verified product in cart matches selected product
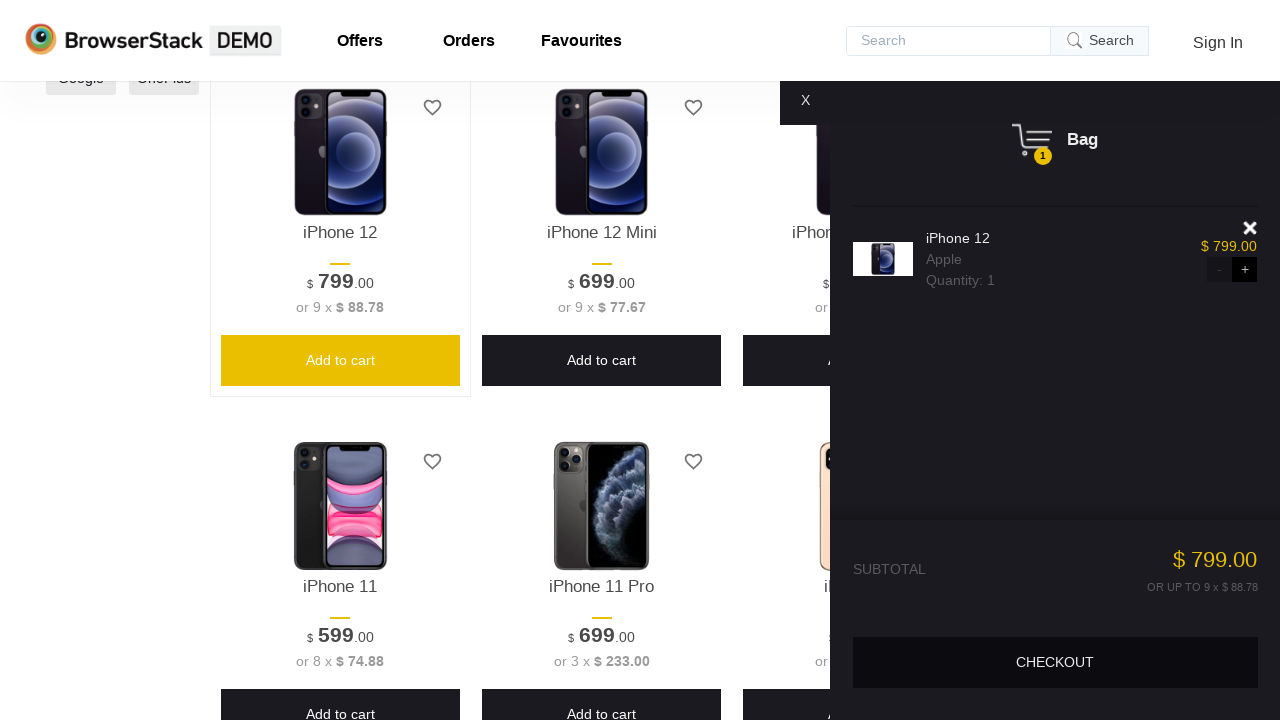

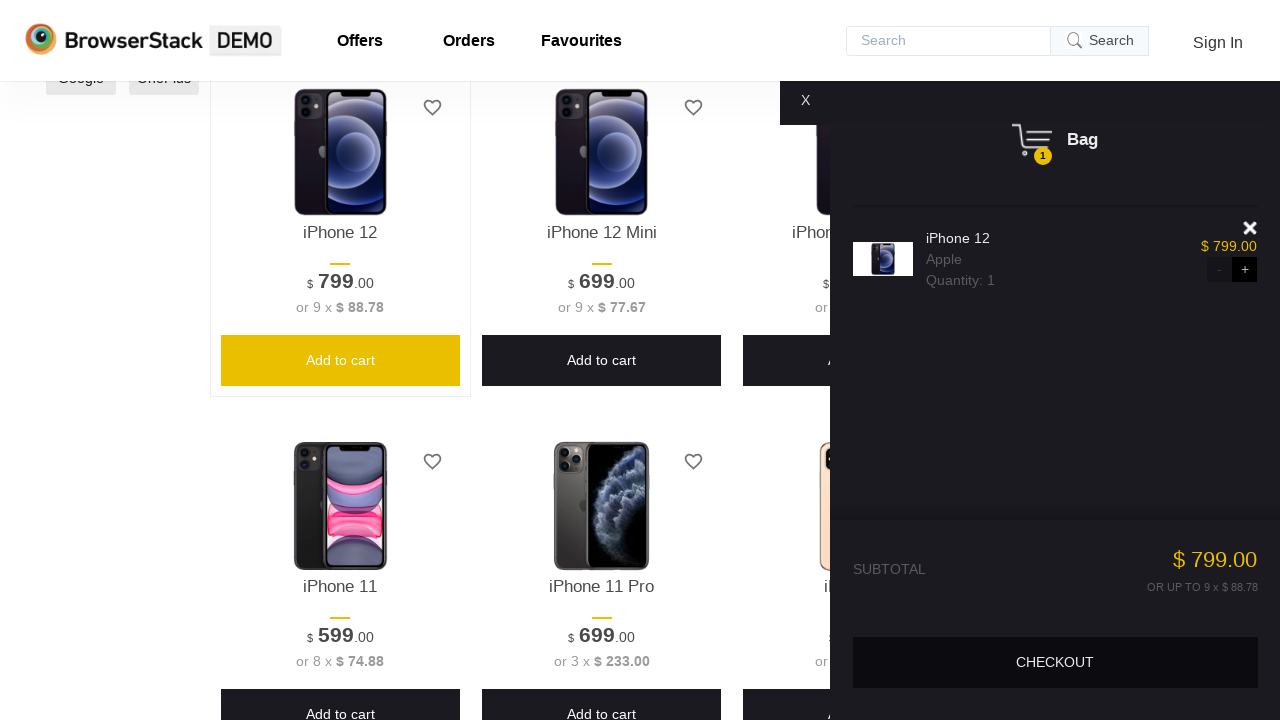